Tests handling of JavaScript prompt dialogs by clicking a button that triggers a prompt and accepting it with text input

Starting URL: https://www.selenium.dev/documentation/webdriver/interactions/alerts/

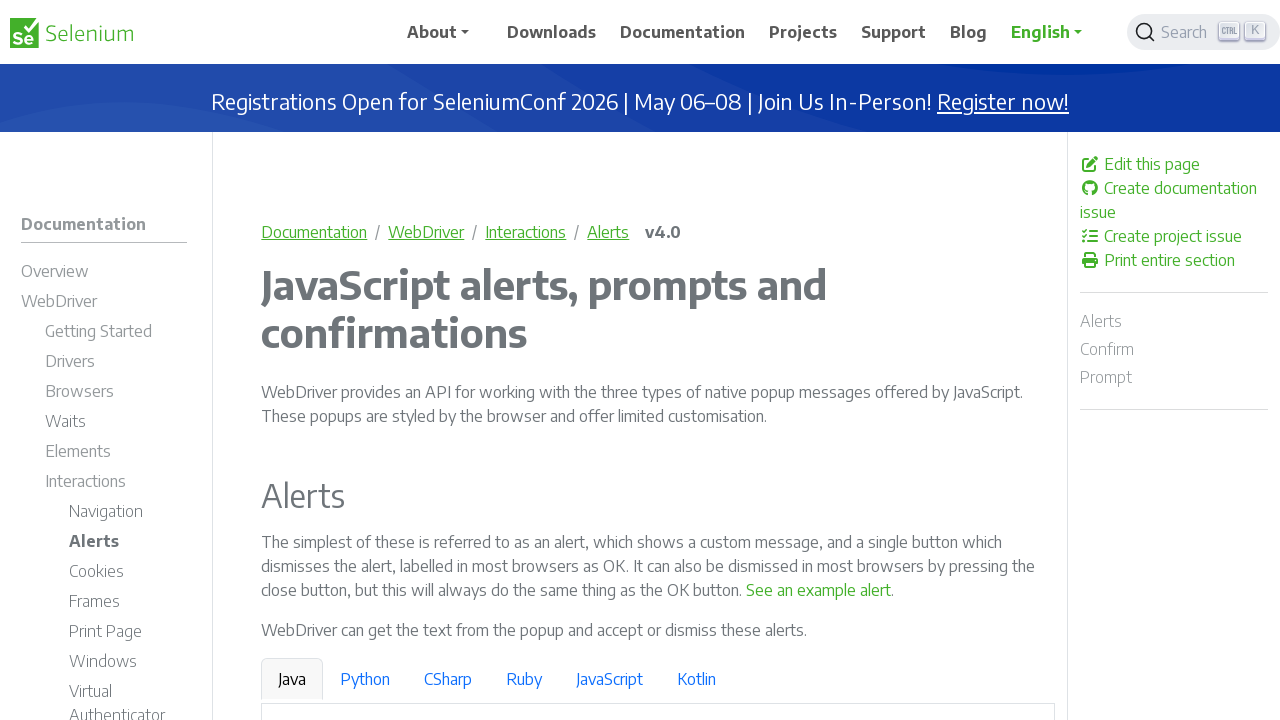

Set up dialog handler to accept prompt with 'playwright' text
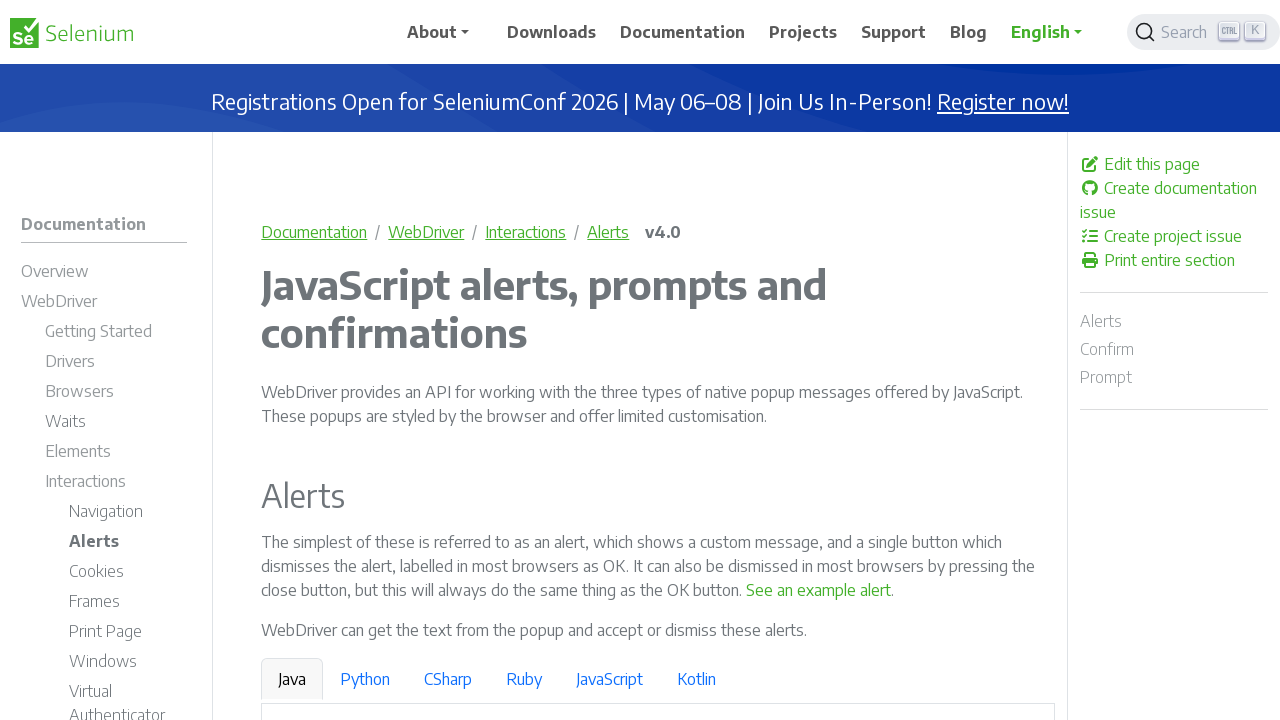

Clicked button to trigger prompt dialog at (627, 360) on internal:text="See a sample prompt"s
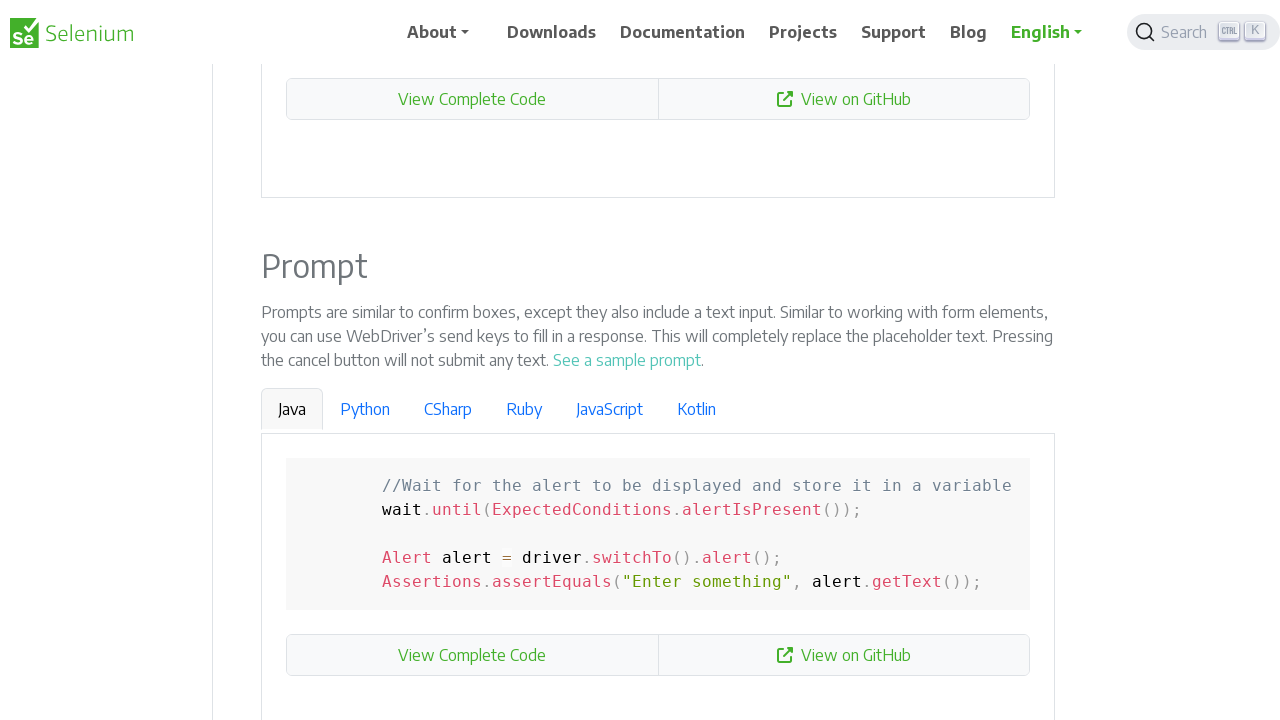

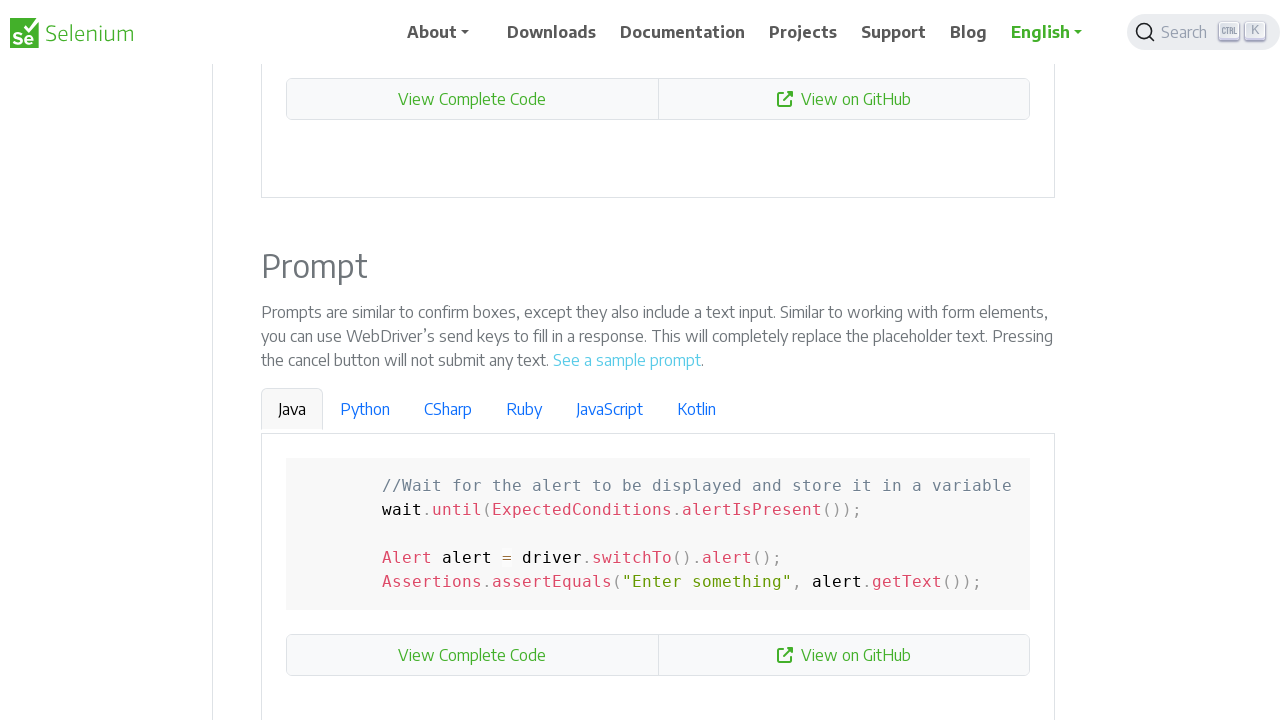